Tests cookie manipulation by adding a custom cookie to the browser context

Starting URL: https://demoblaze.com/

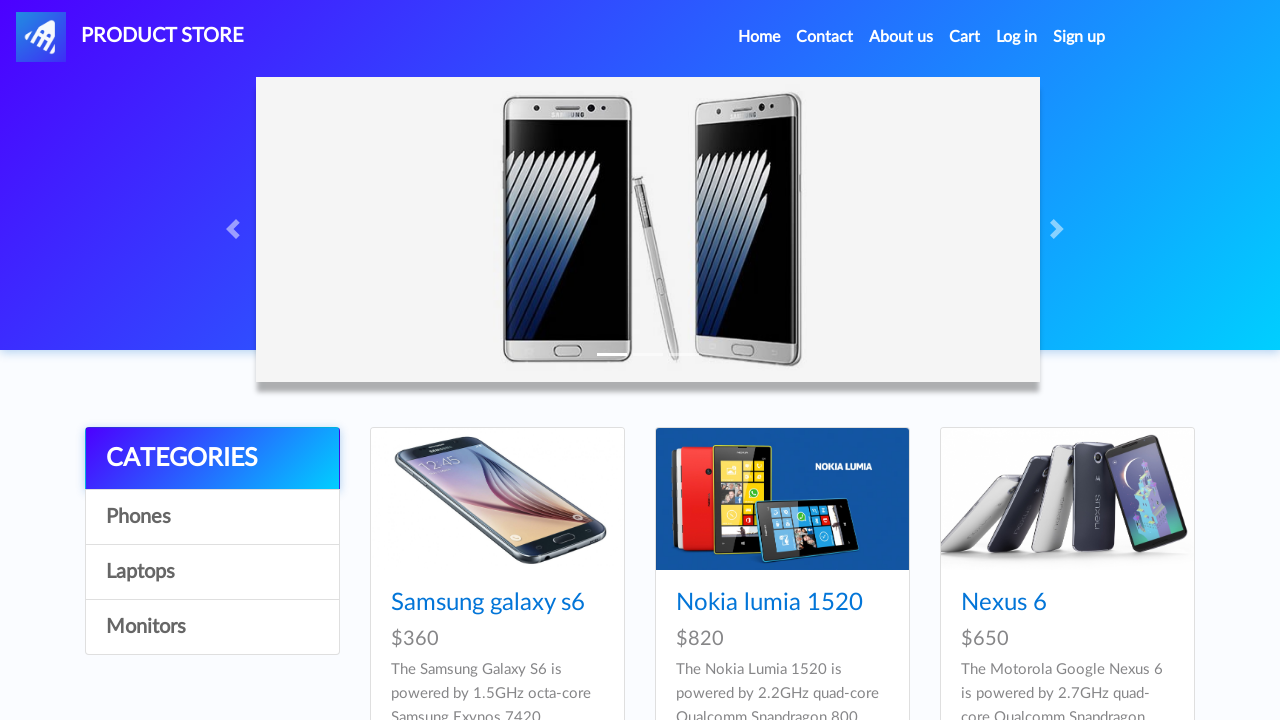

Added custom cookie 'test1' with value 'test_value' to browser context
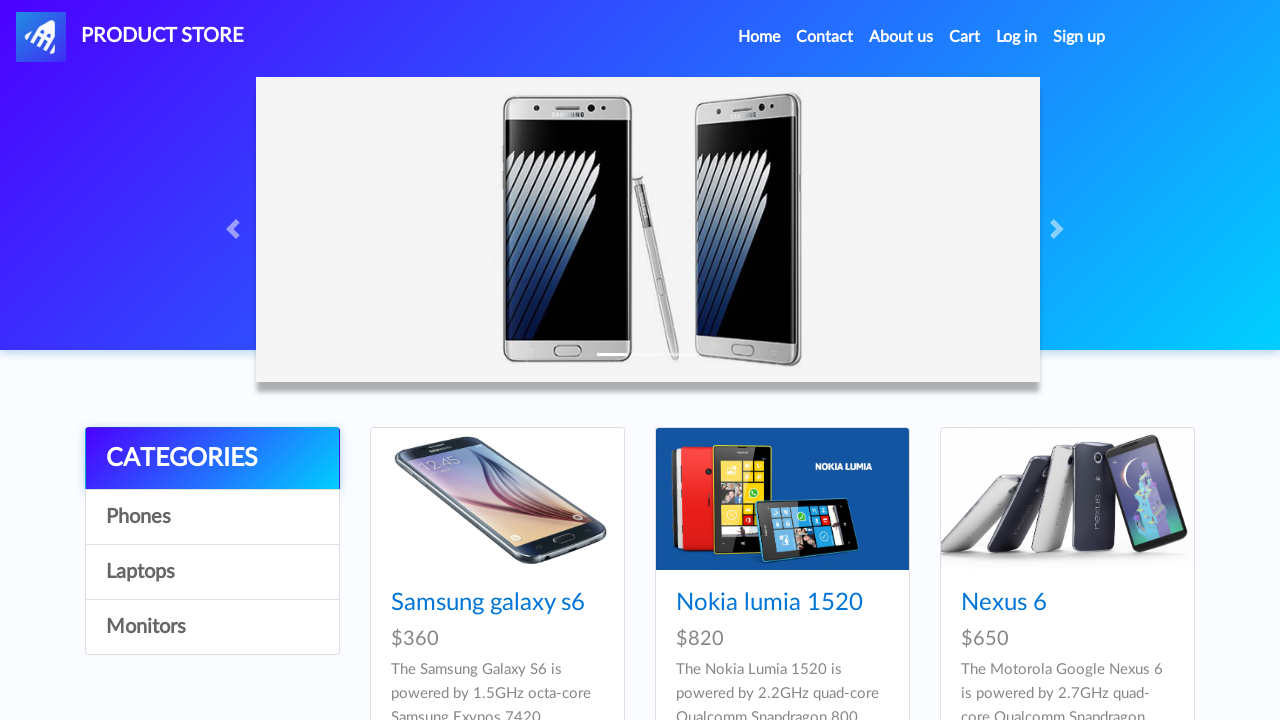

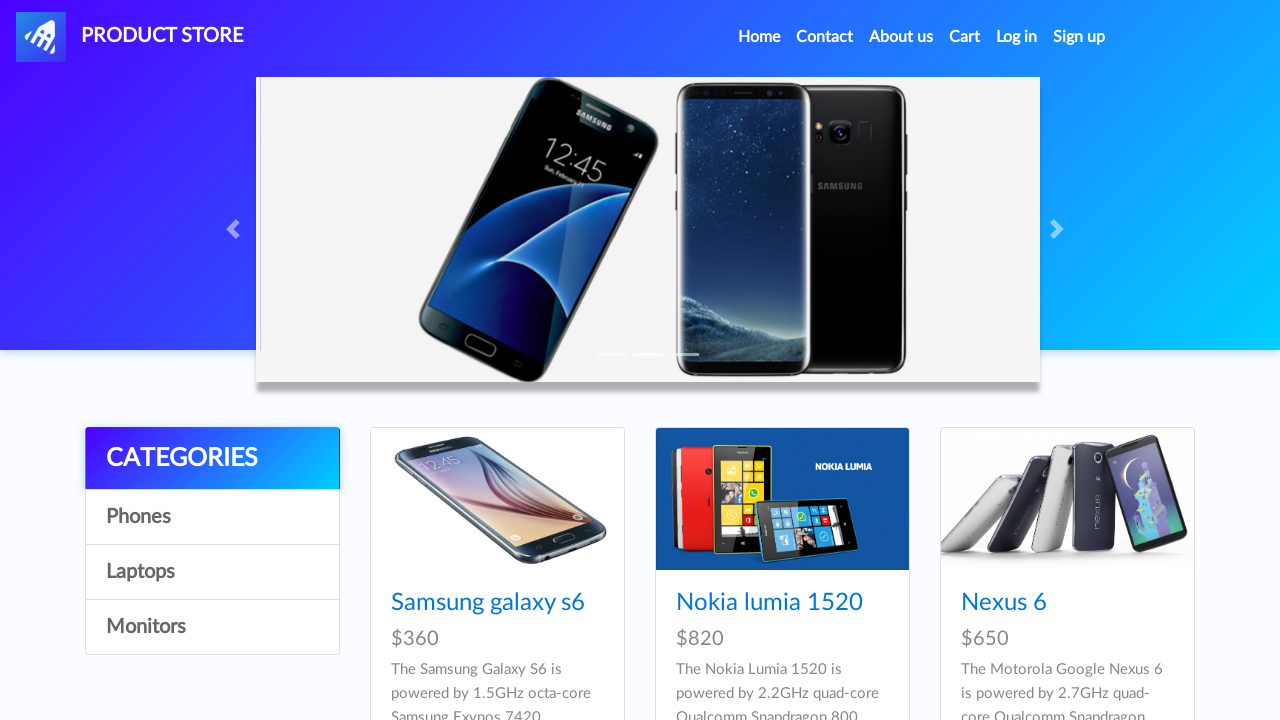